Fills out a practice form on DemoQA website including personal information, subjects, hobbies, and address fields

Starting URL: https://demoqa.com/automation-practice-form

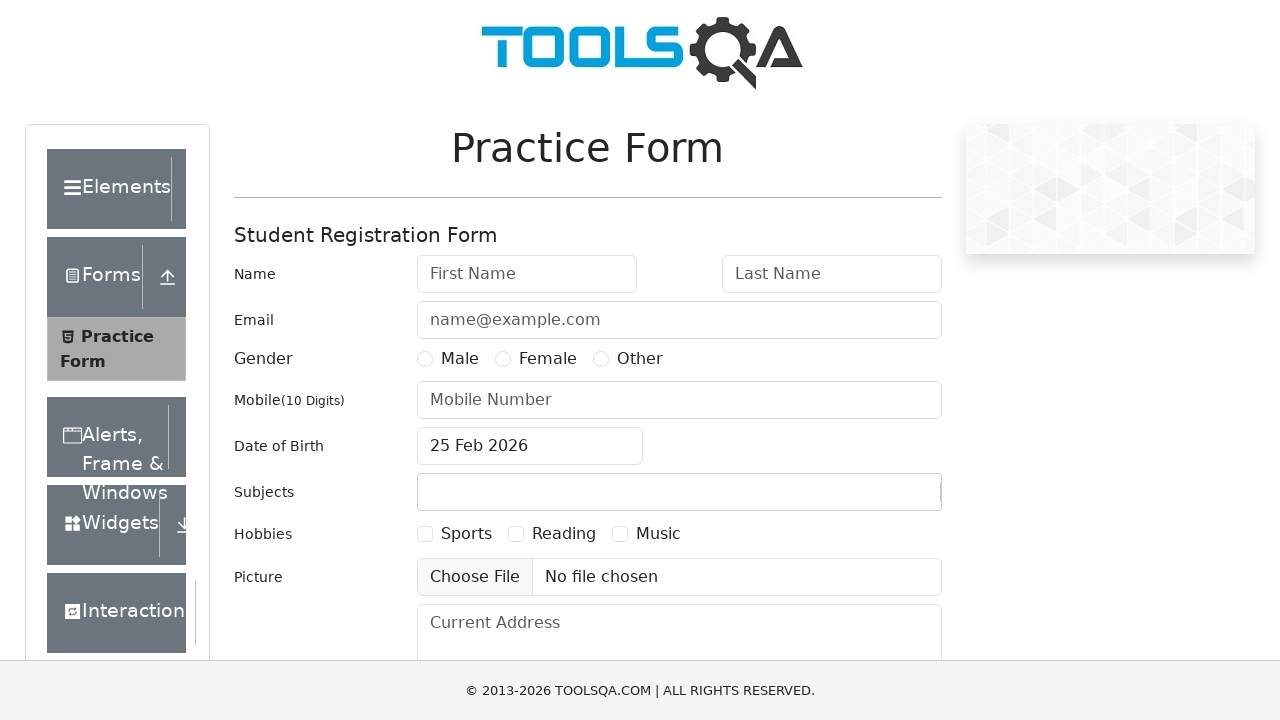

Filled first name field with 'Manu' on input#firstName
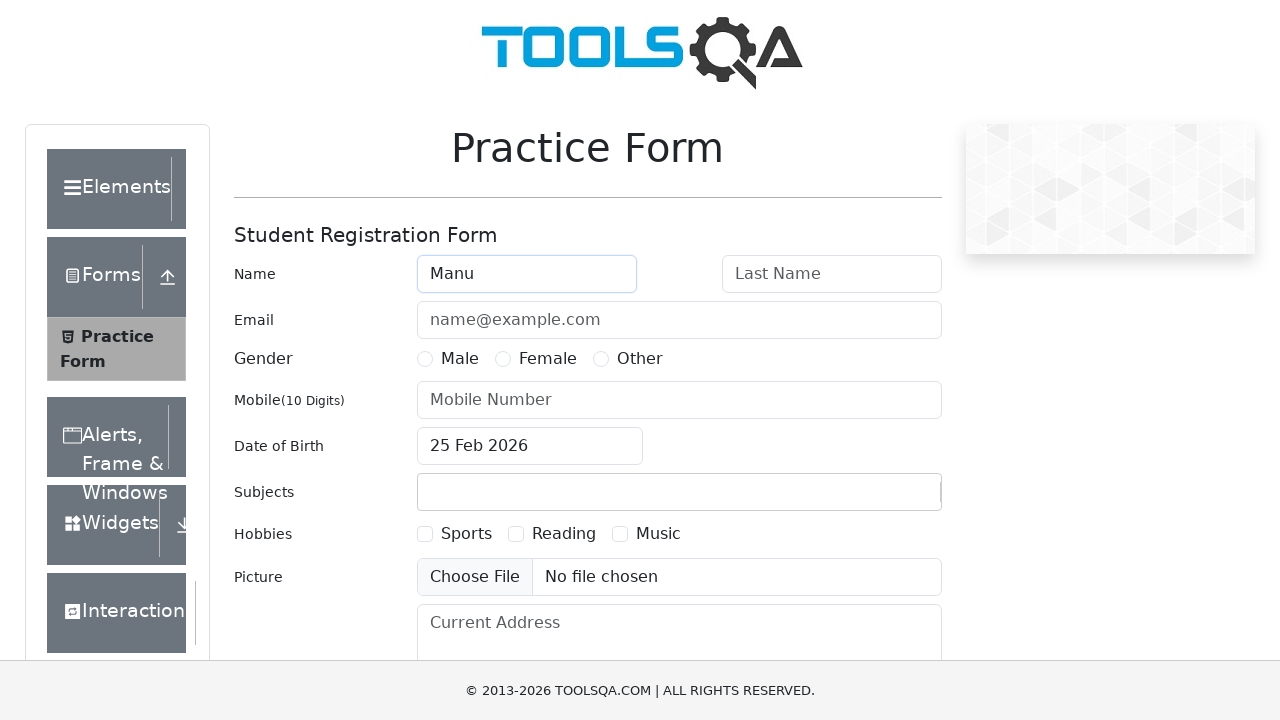

Filled last name field with 'Francis' on input#lastName
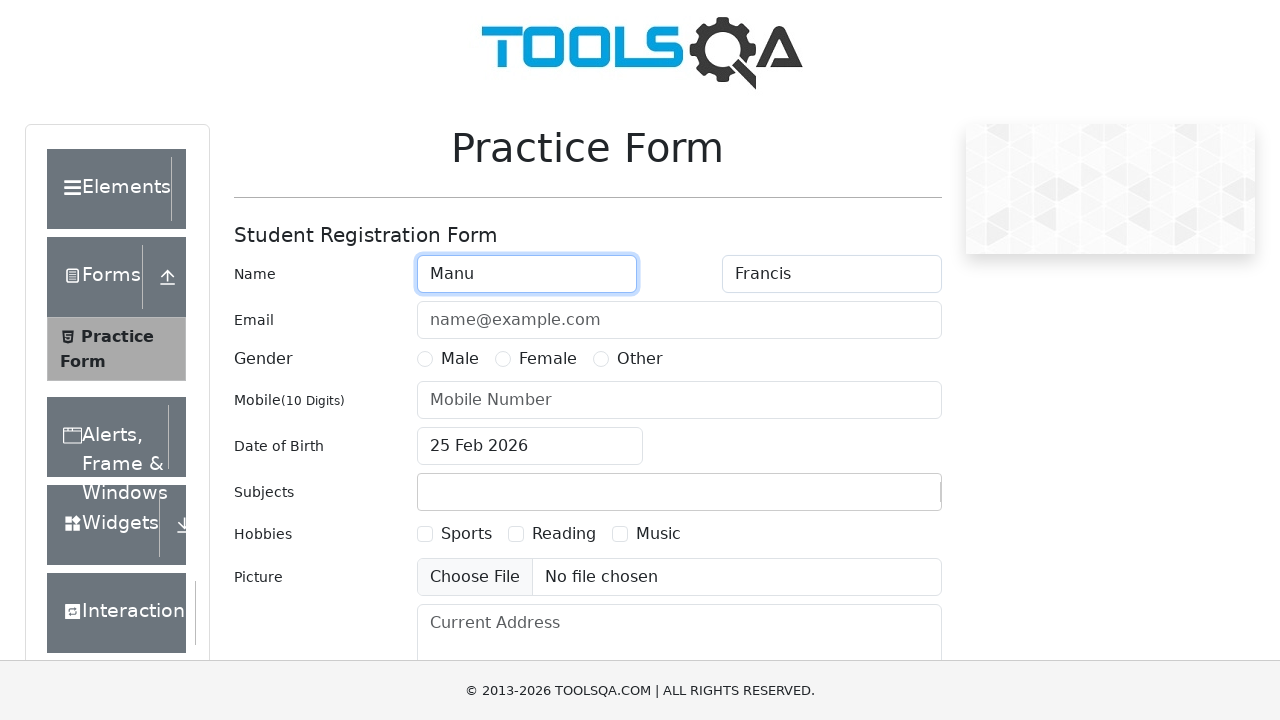

Filled email field with 'manufrancis@gmail.com' on input#userEmail
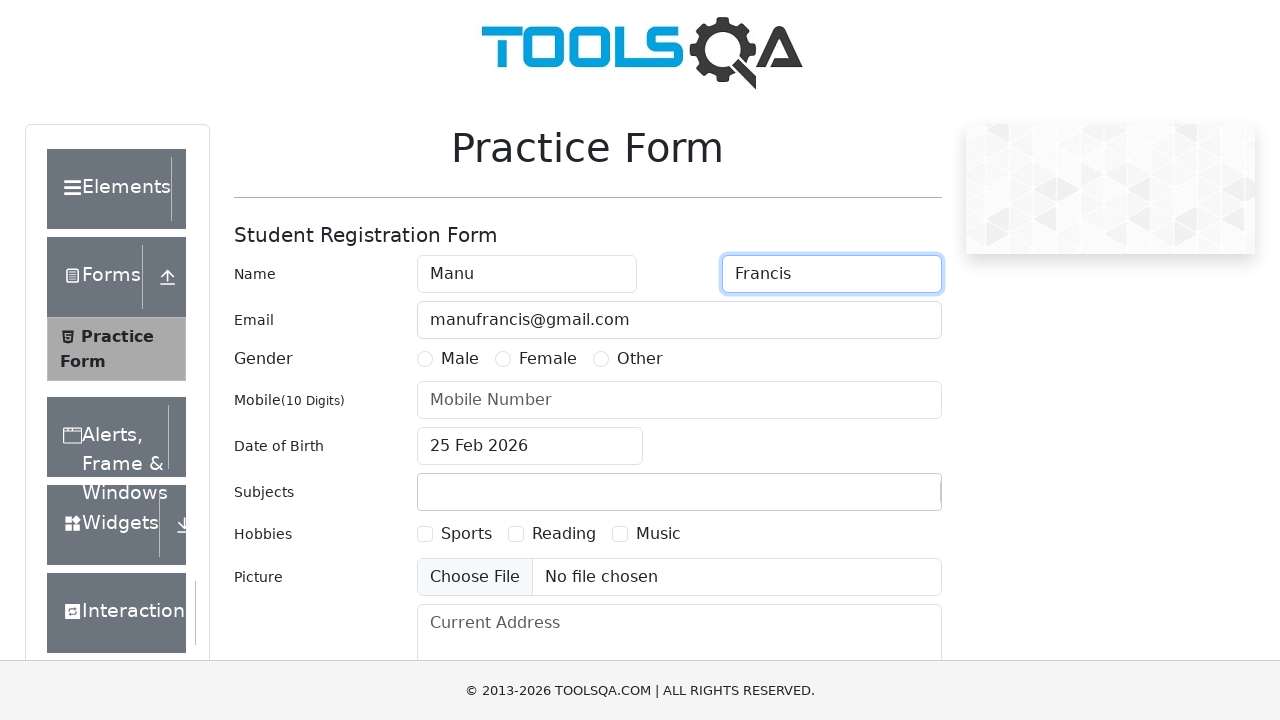

Filled phone number field with '9876543210' on input#userNumber
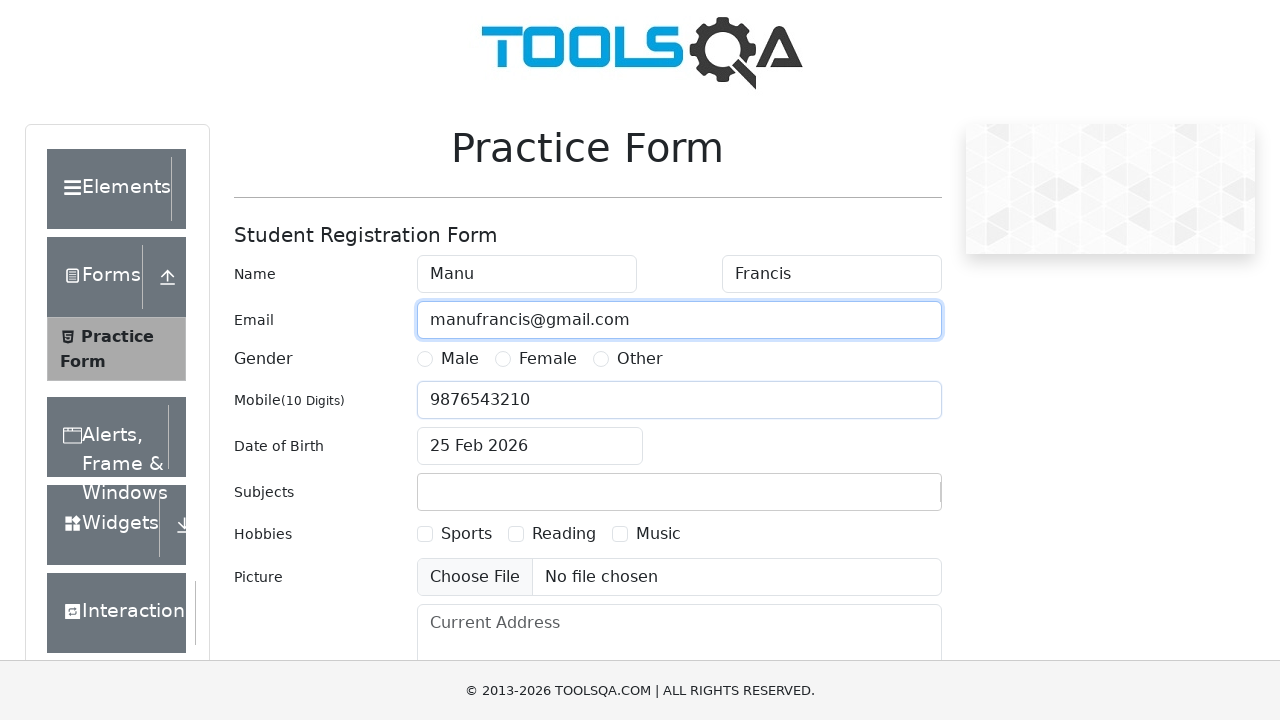

Filled subjects field with 'maths' on input#subjectsInput
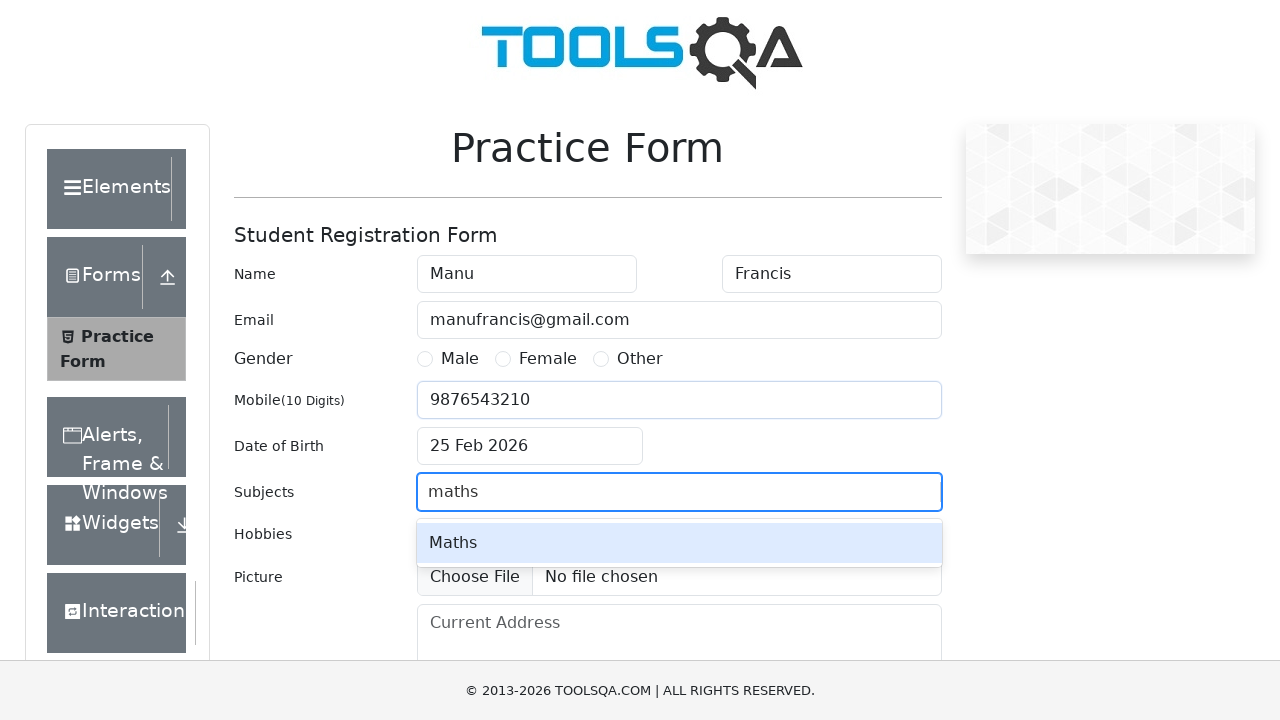

Filled current address field with multi-line address on textarea#currentAddress
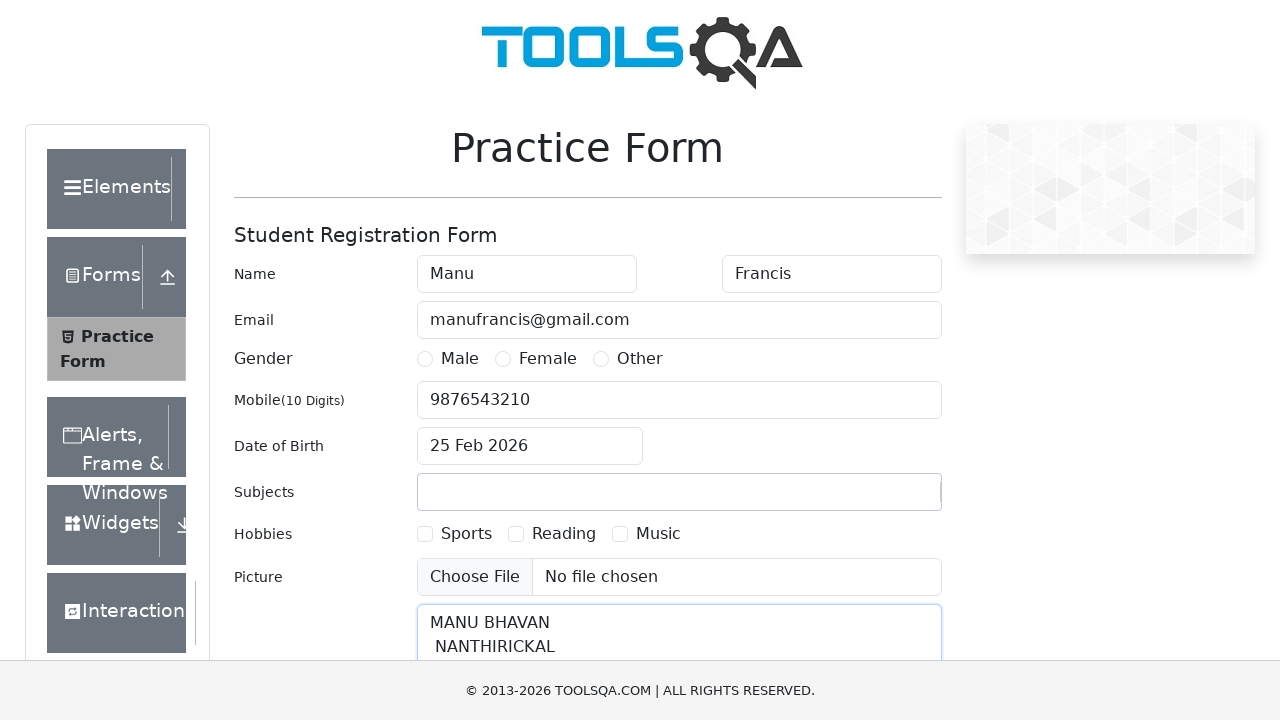

Clicked Sports checkbox at (466, 534) on label:text('Sports')
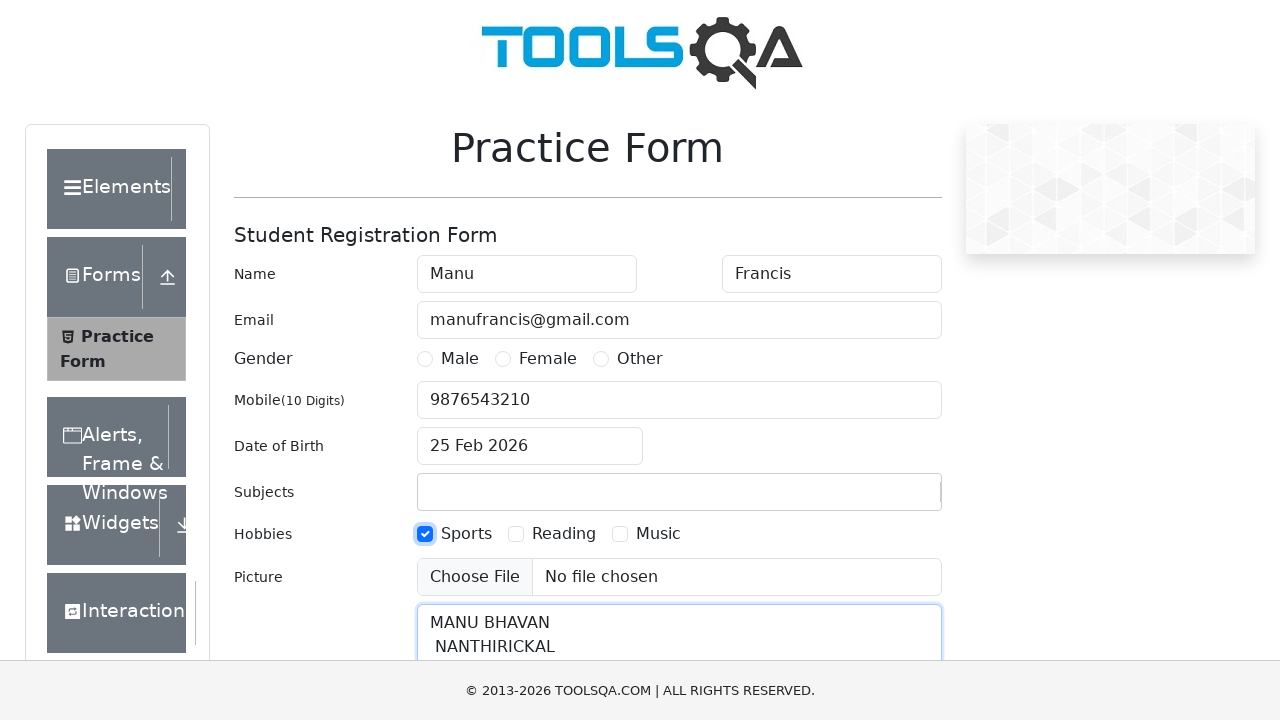

Clicked Reading checkbox at (564, 534) on label:text('Reading')
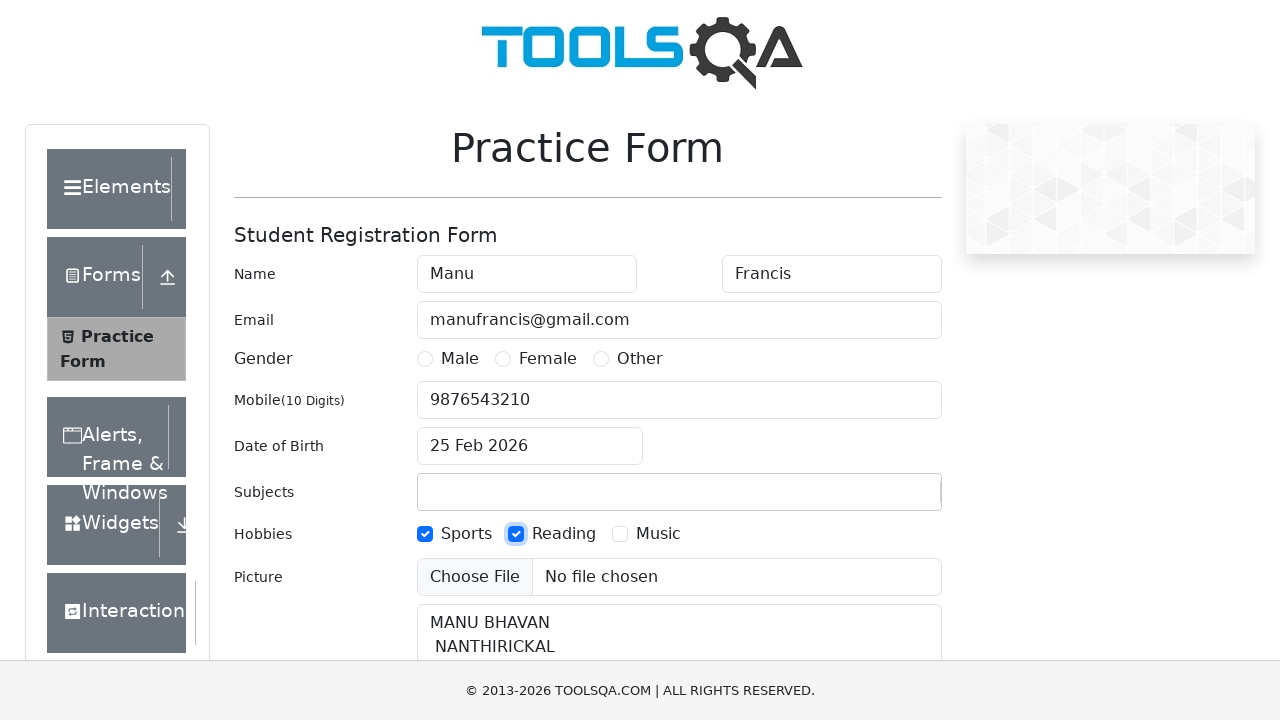

Clicked Music checkbox at (658, 534) on label:text('Music')
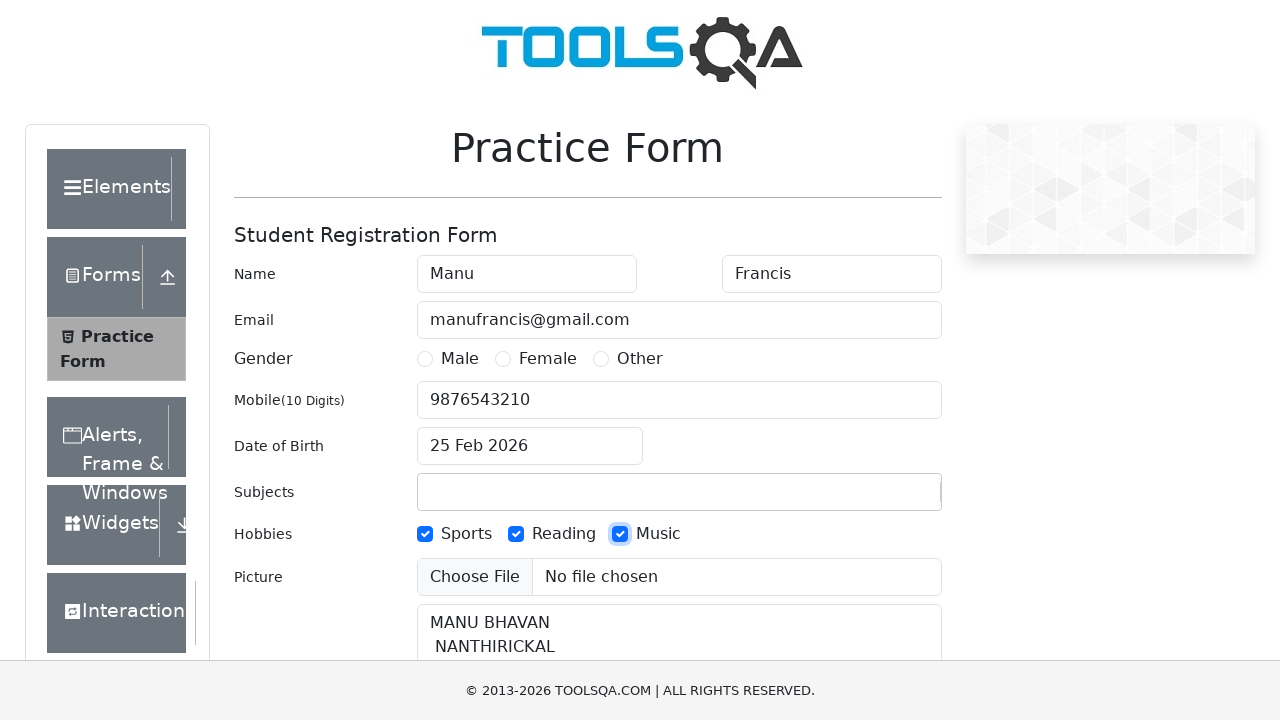

Clicked Male radio button at (460, 359) on label:text('Male')
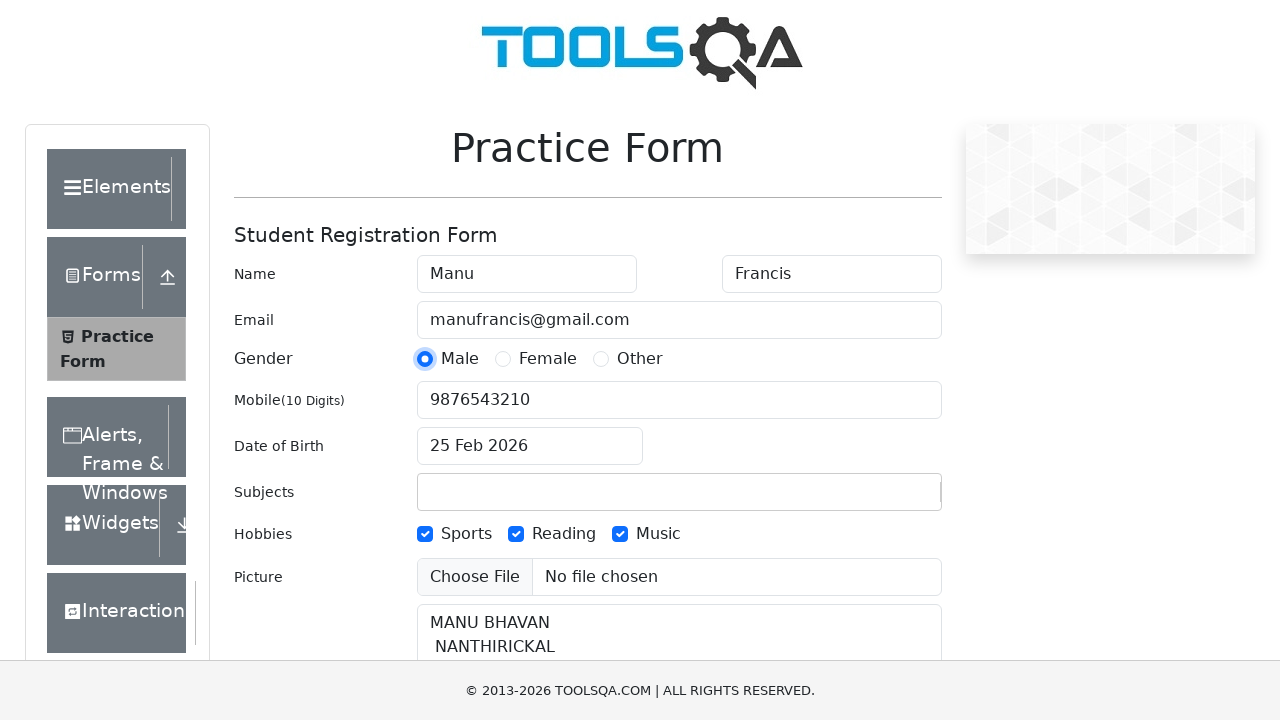

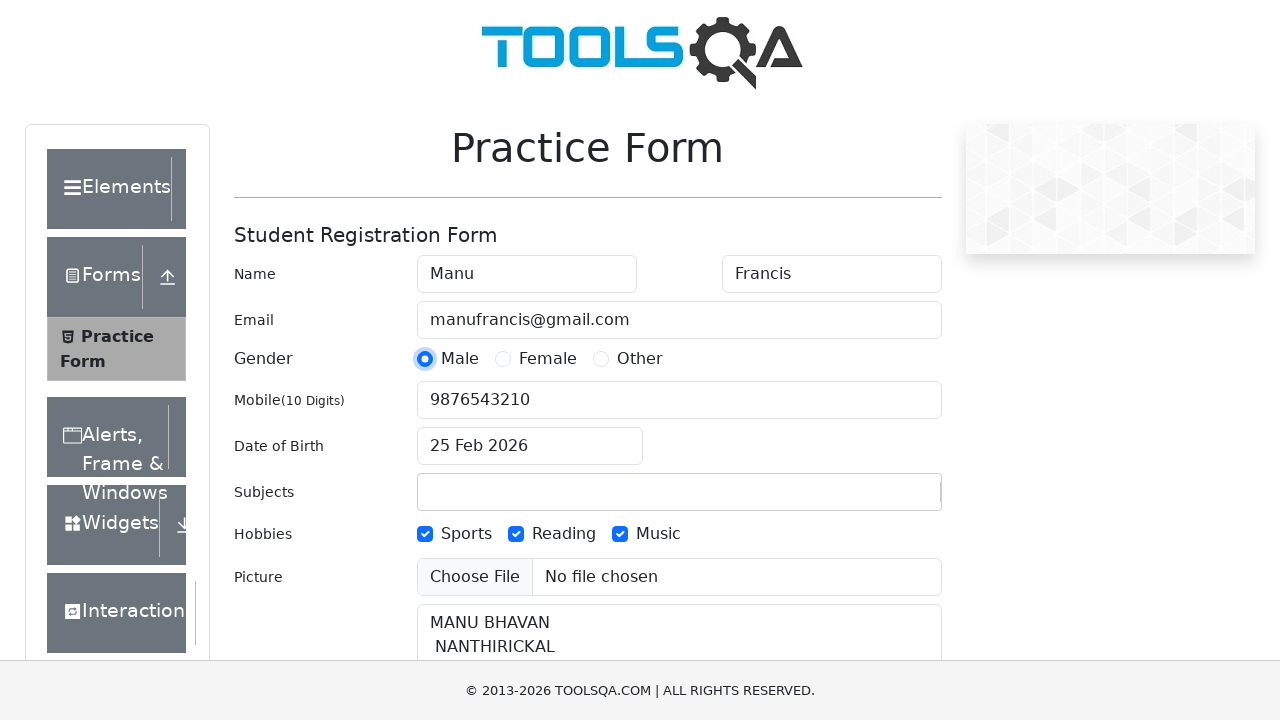